Tests username field validation by entering lowercase and uppercase characters with total length greater than 20.

Starting URL: https://buggy.justtestit.org/register

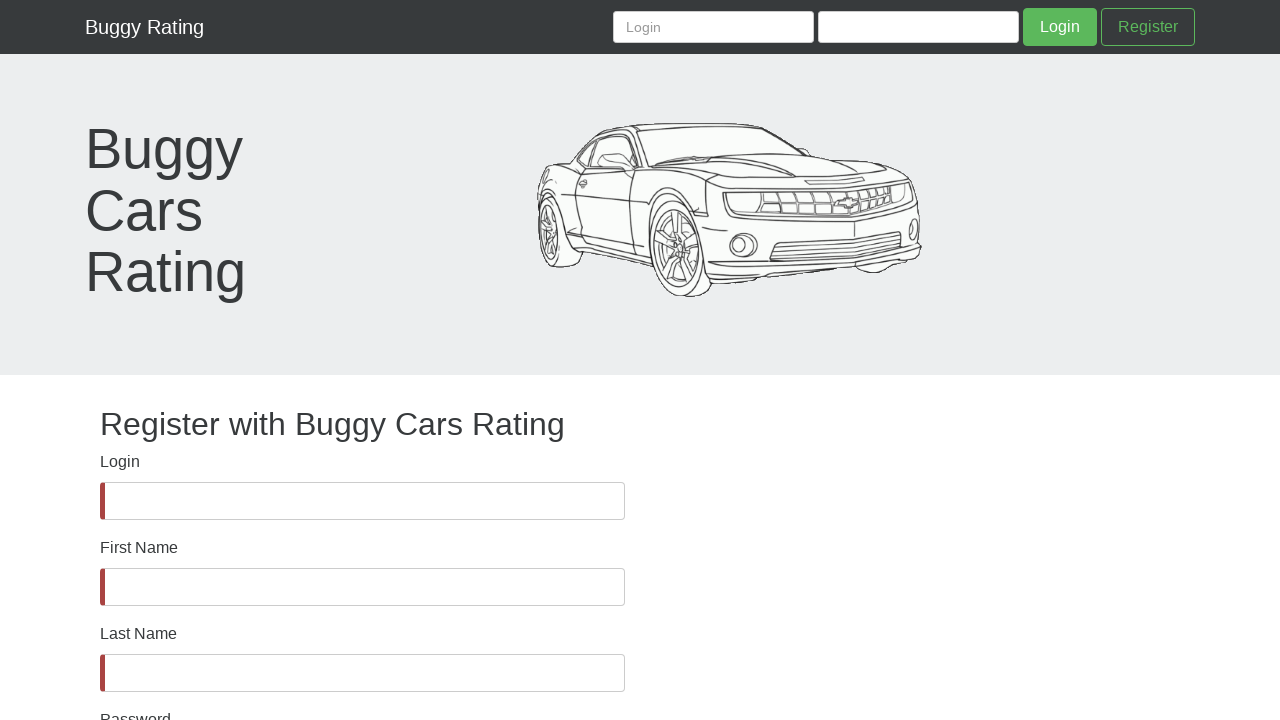

Verified username field is visible
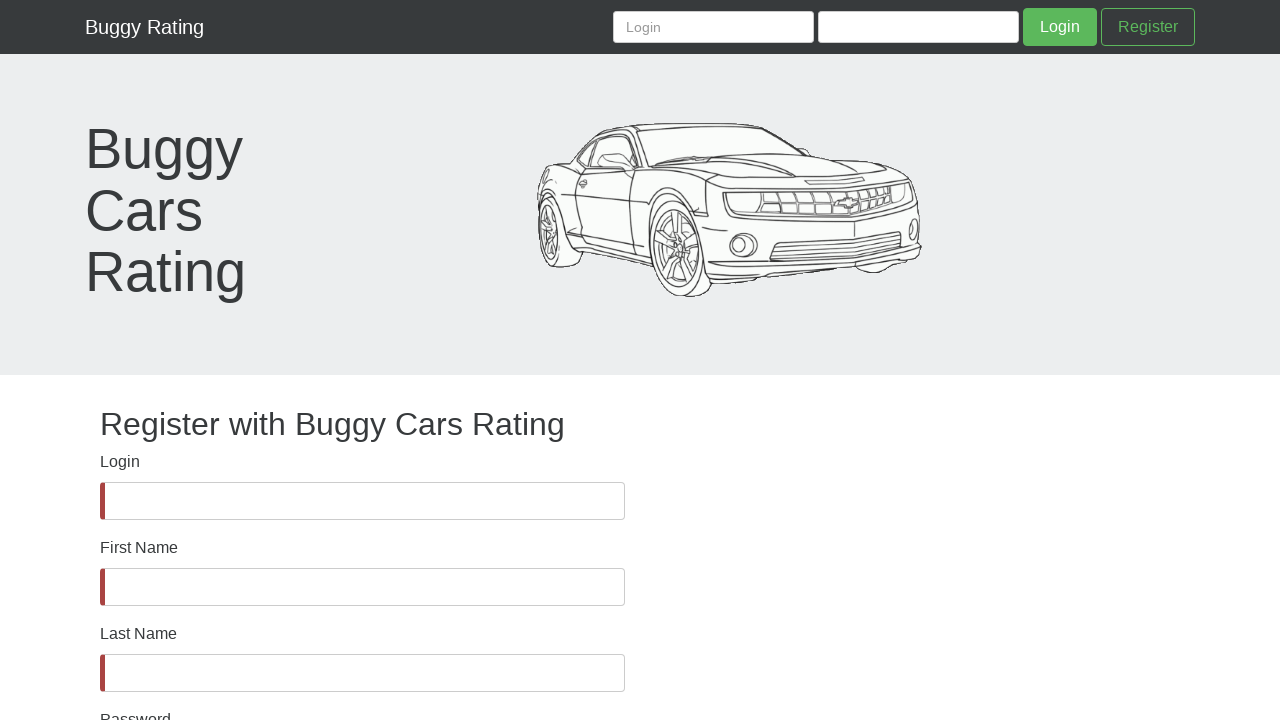

Filled username field with lowercase and uppercase characters (total length > 20) on #username
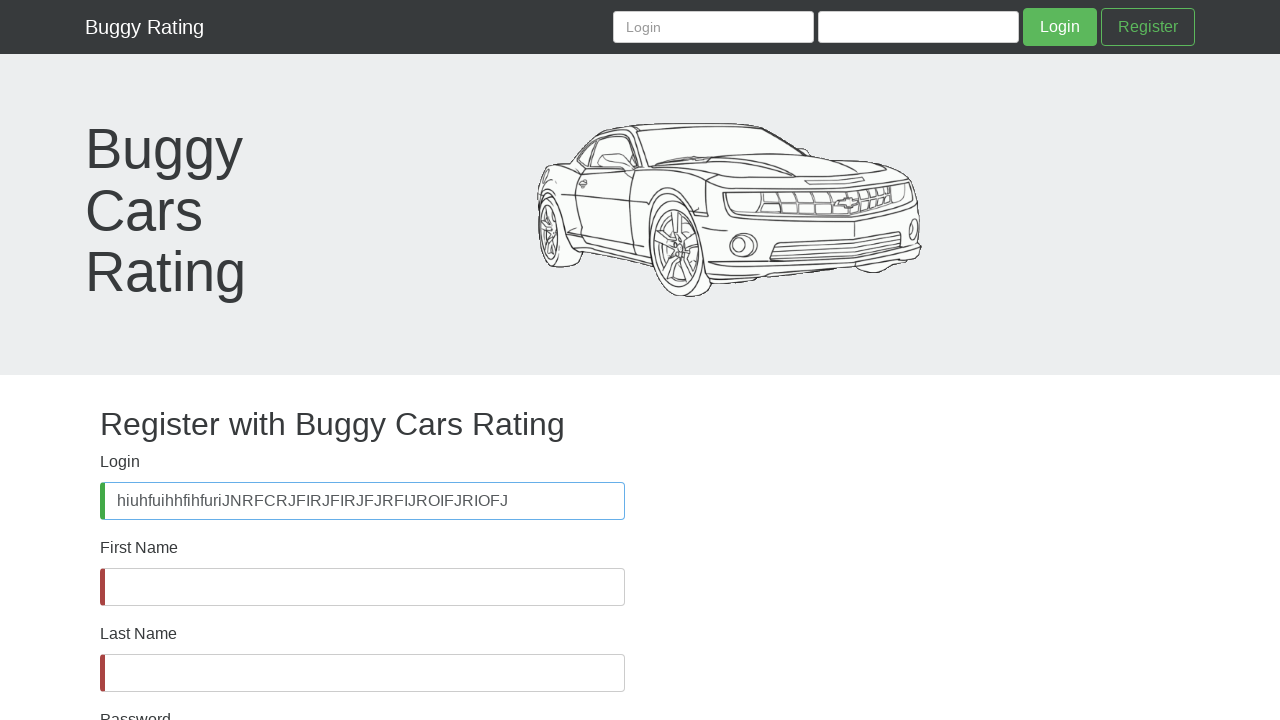

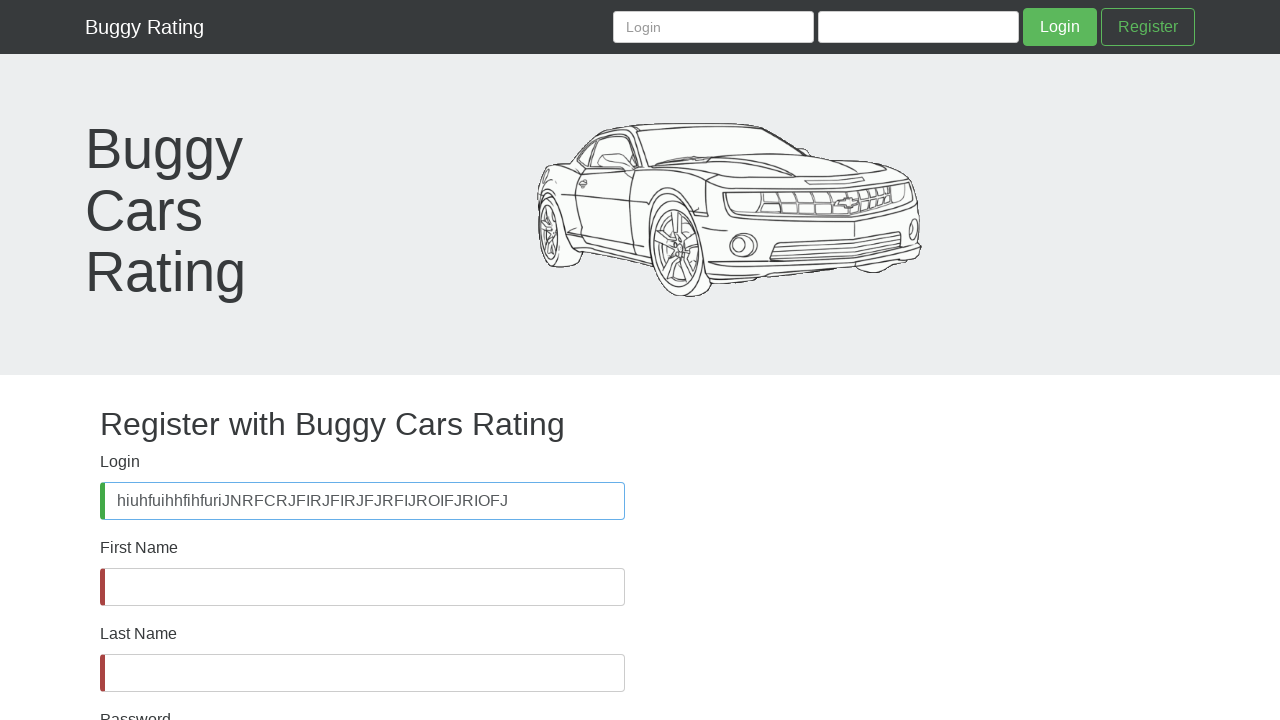